Tests that clicking login button without entering any credentials displays the appropriate error message

Starting URL: https://www.saucedemo.com/

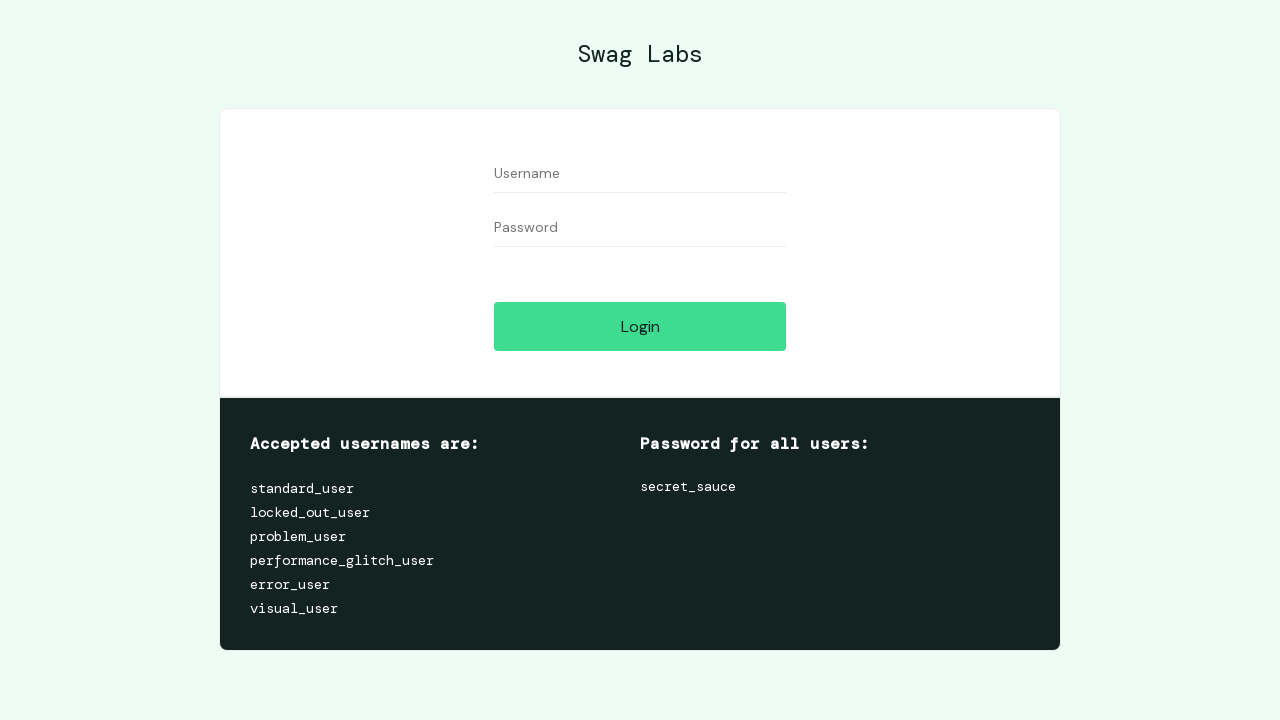

Login button is visible on the page
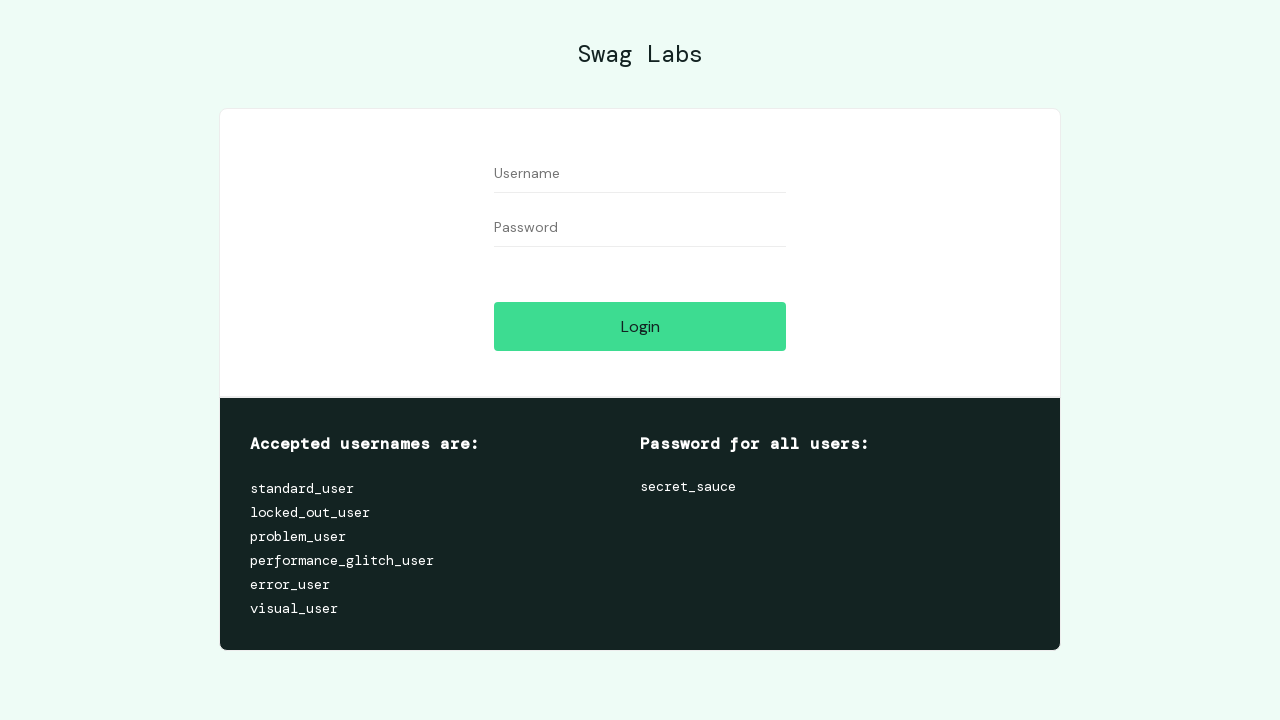

Clicked login button without entering any credentials at (640, 326) on #login-button
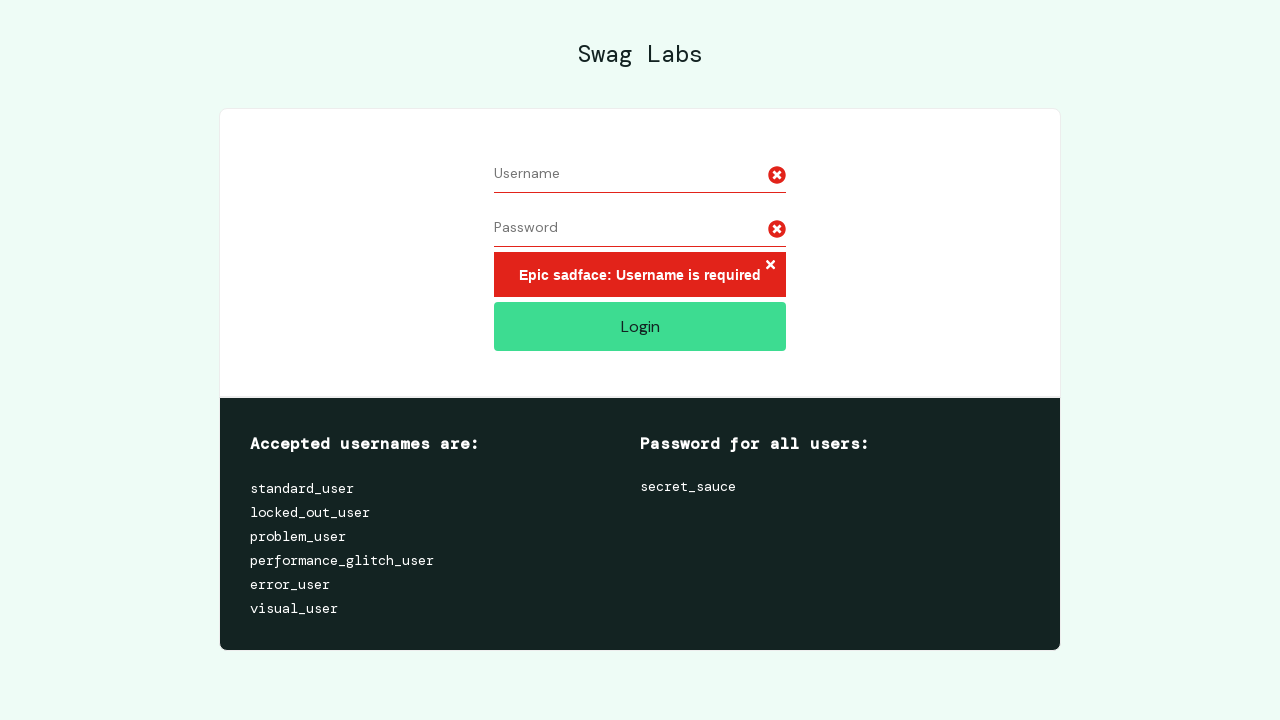

Located error message element
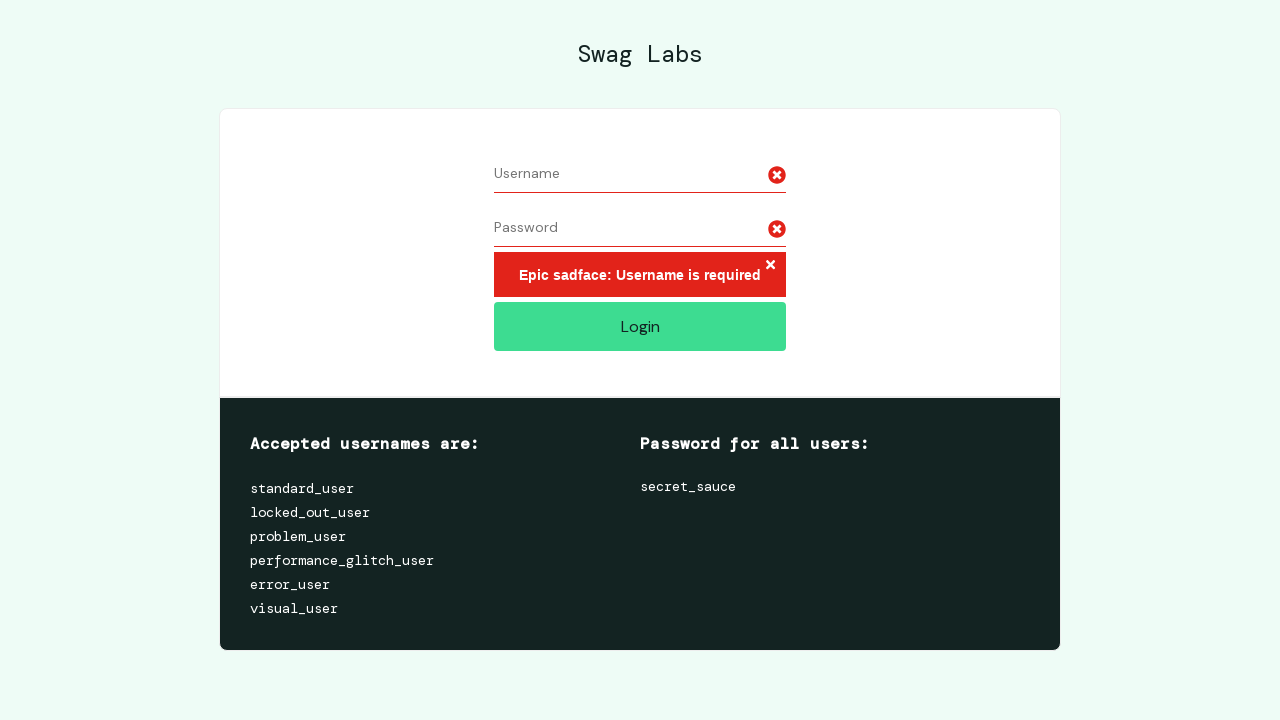

Error message is displayed confirming invalid login attempt
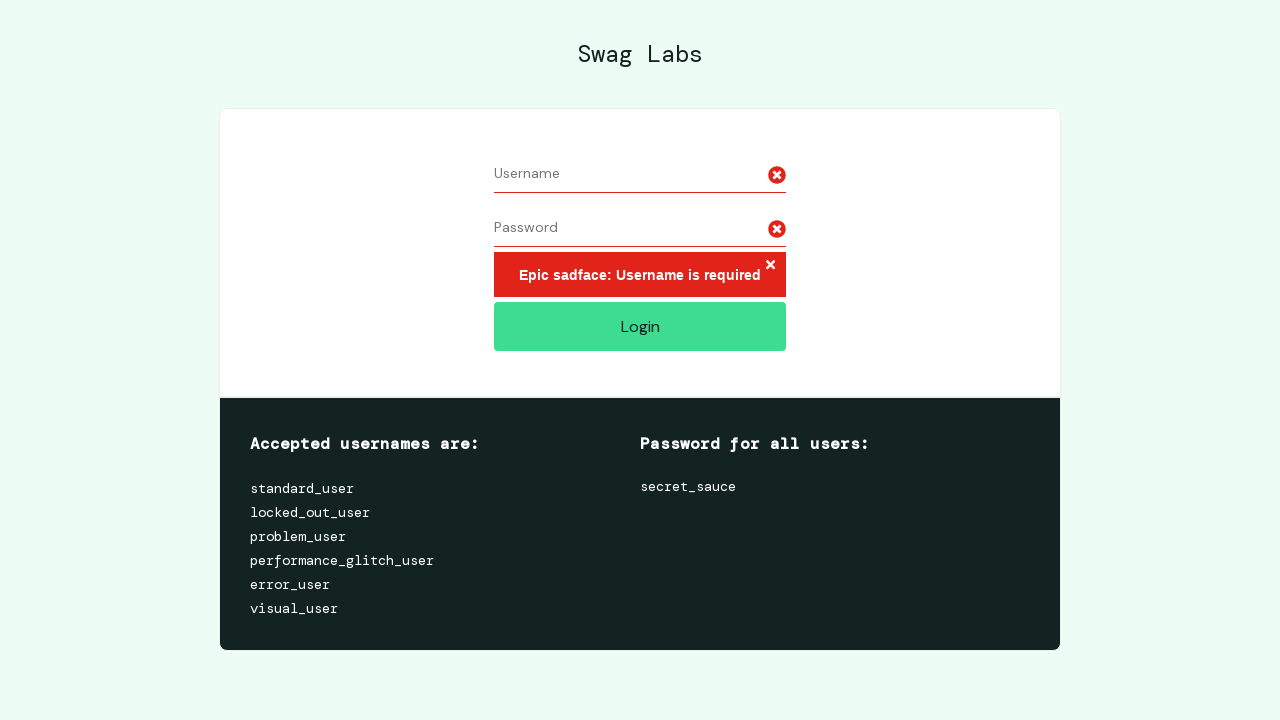

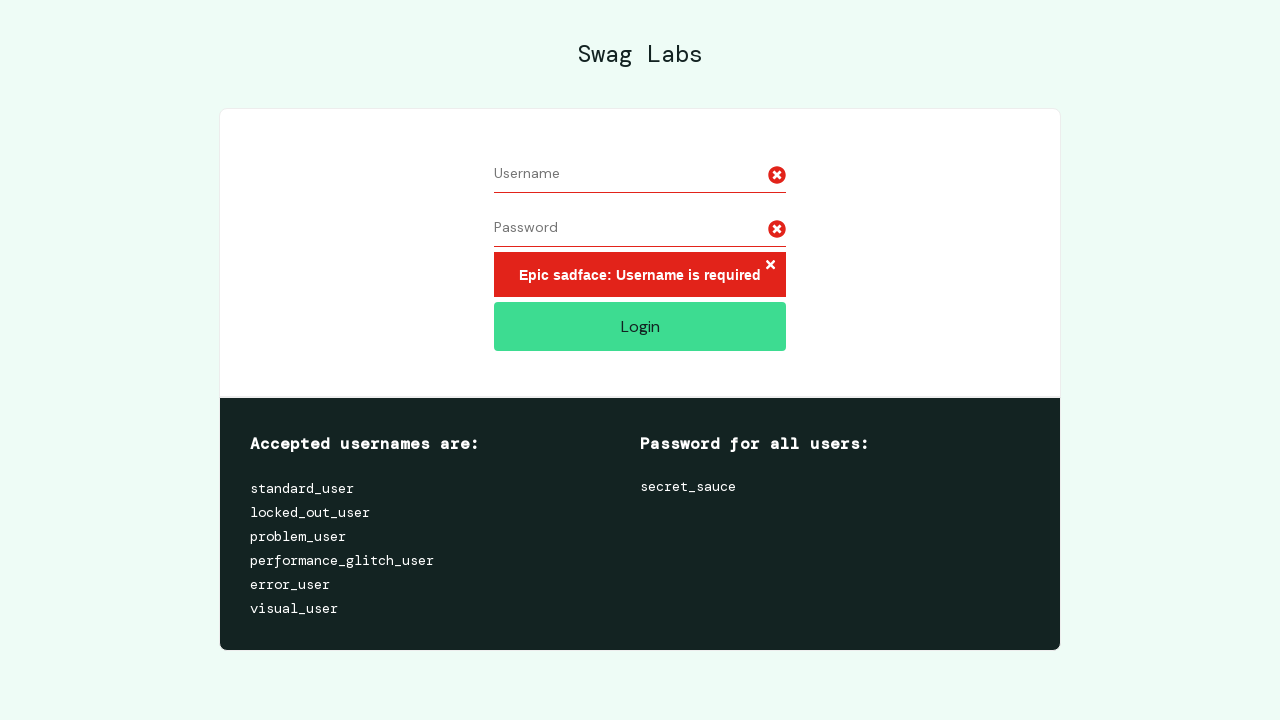